Tests the percentage difference calculator on calculator.net by navigating to math calculators, then percent calculators, entering values 20 and 35, and verifying the calculated result.

Starting URL: http://www.calculator.net/

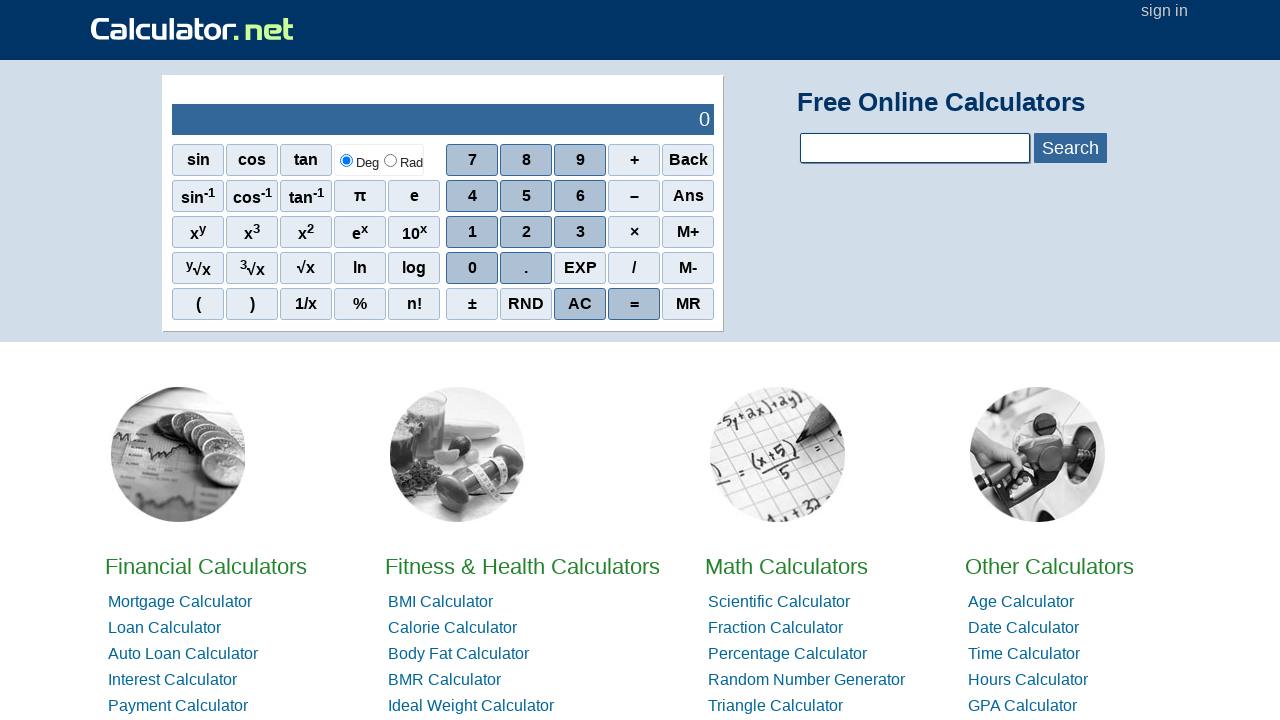

Clicked on Math Calculators link at (786, 566) on xpath=//*[@id='homelistwrap']/div[3]/div[2]/a
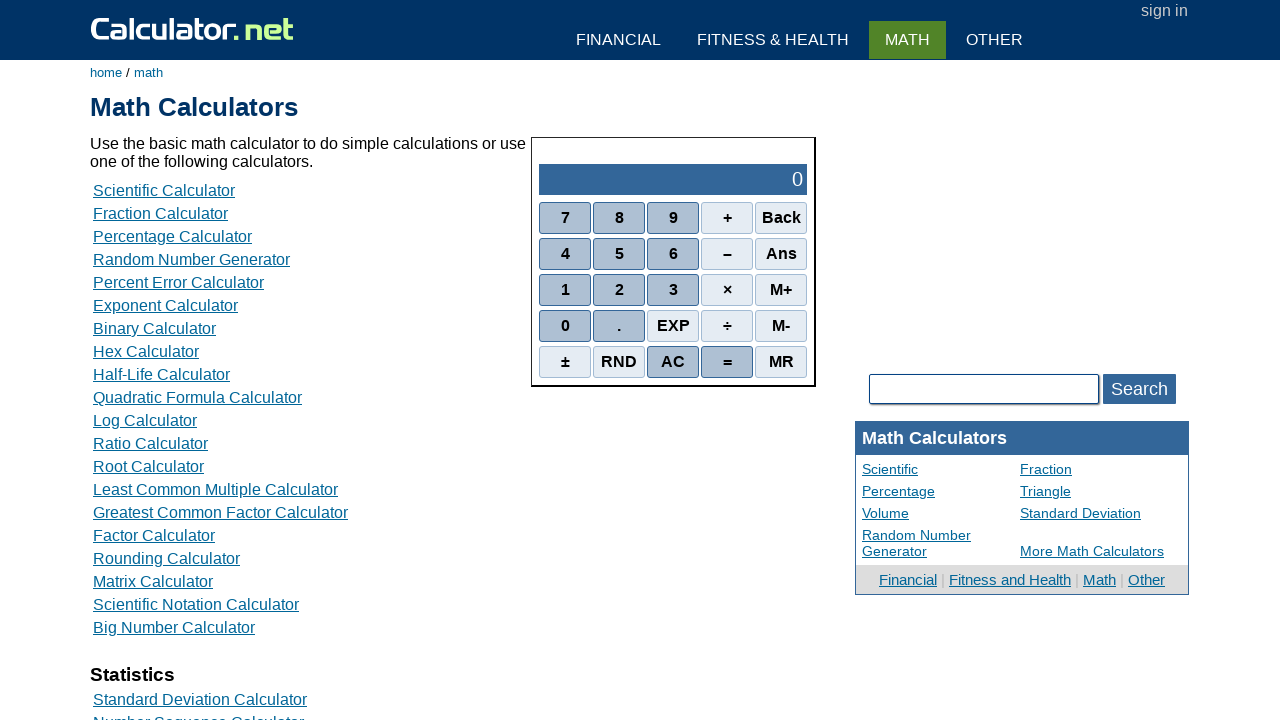

Clicked on Percent Calculators link at (172, 236) on xpath=//*[@id='content']/table[2]/tbody/tr/td/div[3]/a
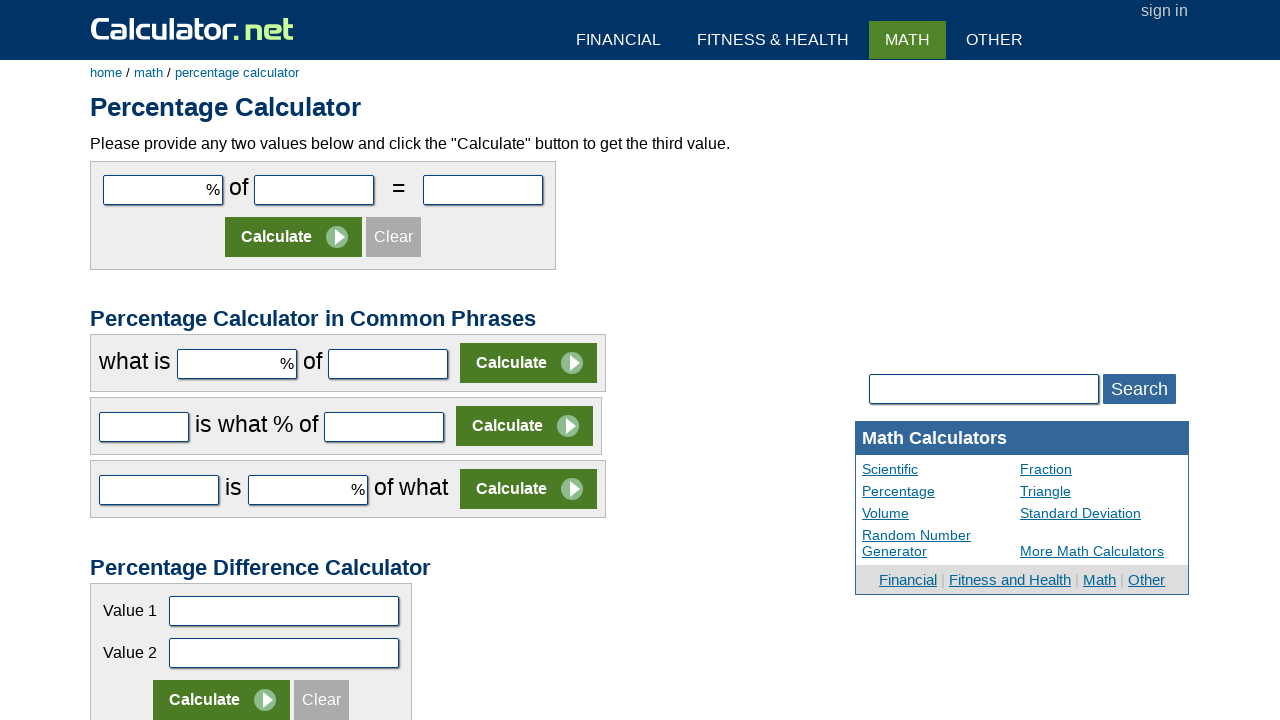

Entered value 20 in the first input field on input[name='c3par1']
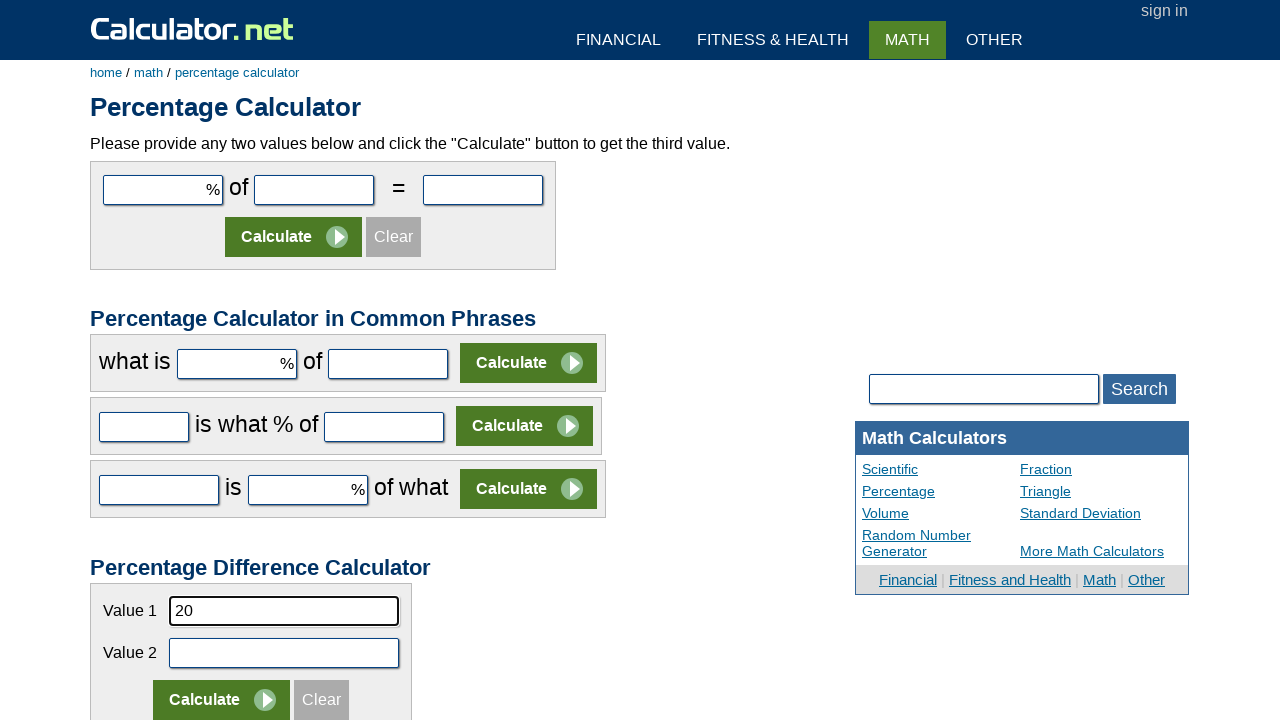

Entered value 35 in the second input field on input[name='c3par2']
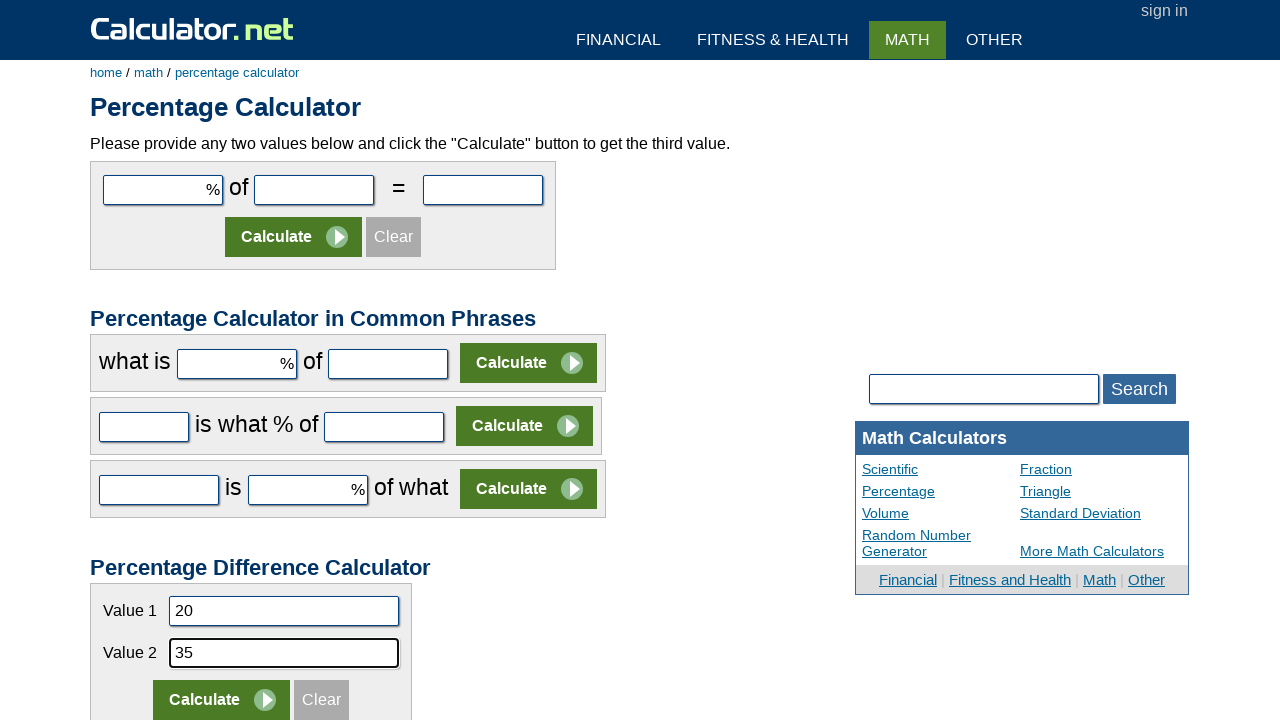

Clicked Calculate button at (222, 700) on xpath=//*[@id='content']/form[5]/table/tbody/tr[3]/td/input[2]
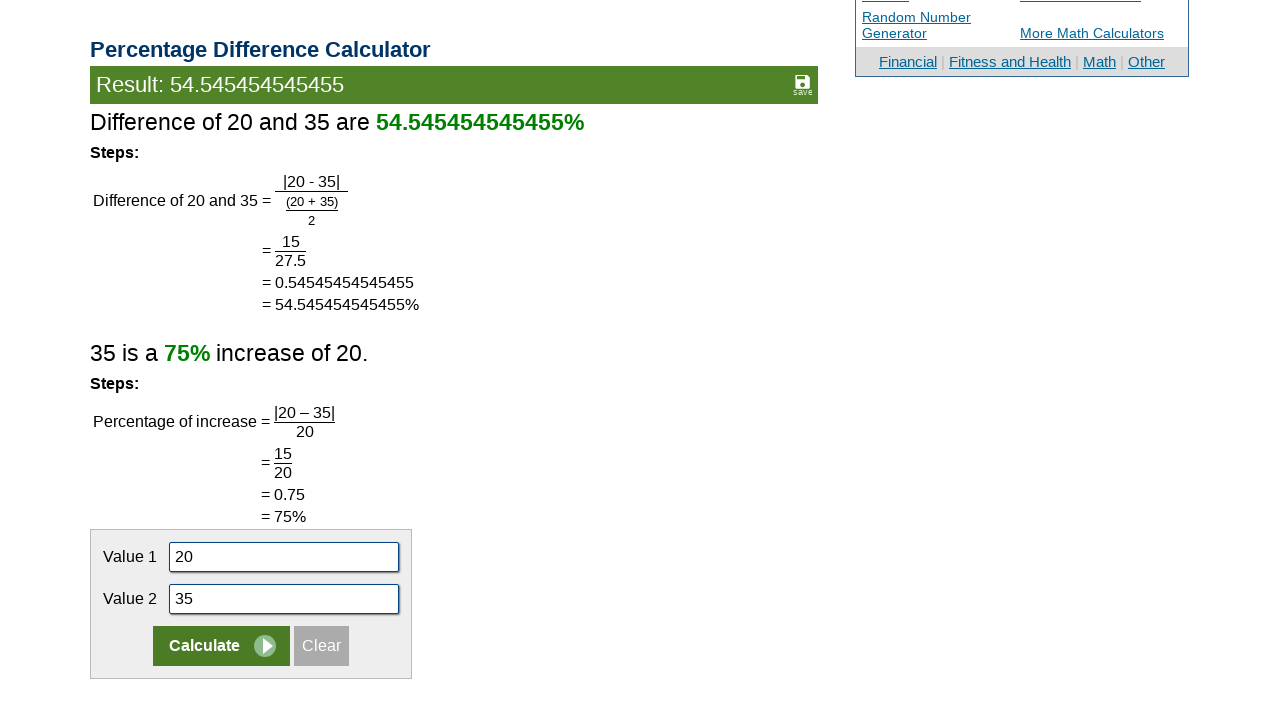

Result appeared on the page
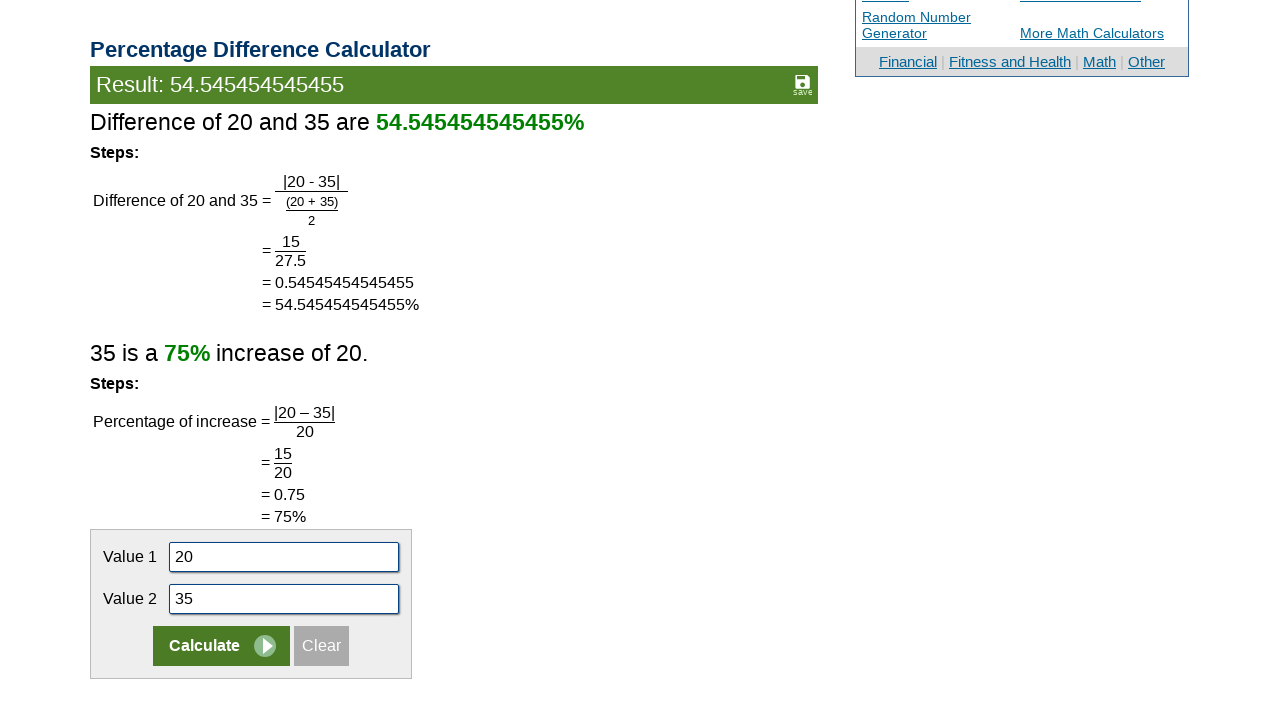

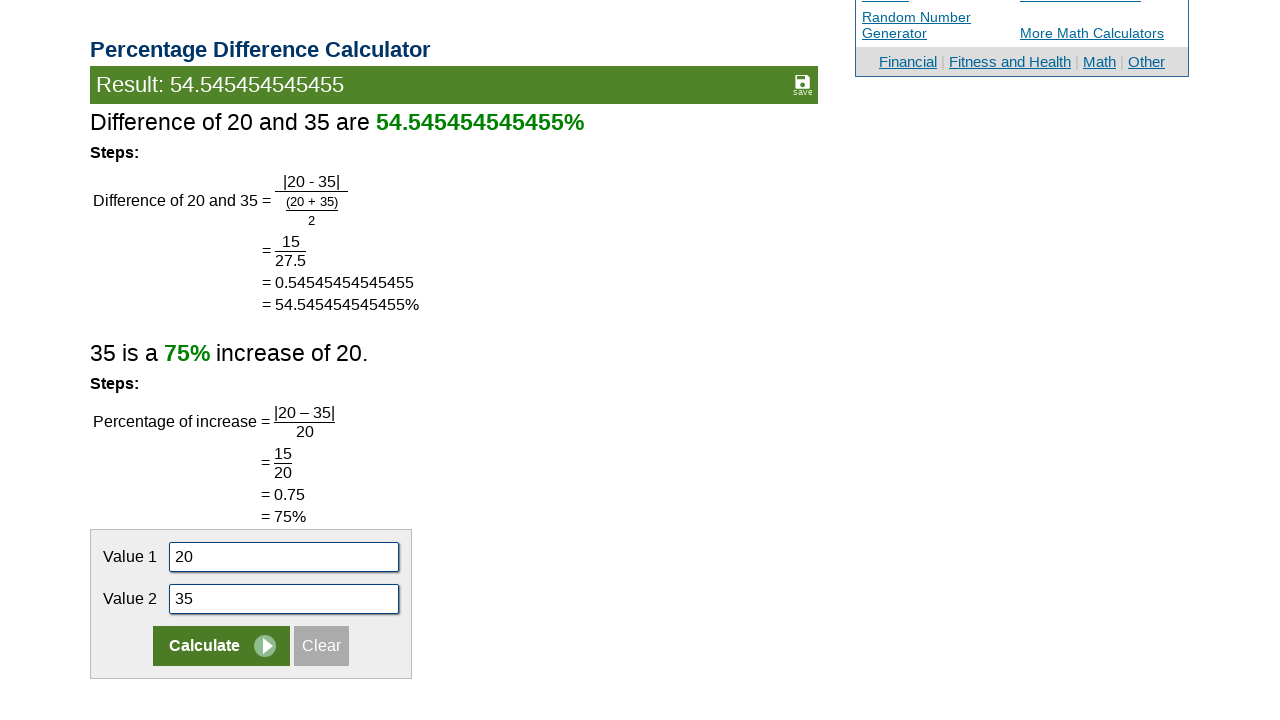